Tests wait functionality by navigating to the waits section and verifying clickability conditions

Starting URL: https://www.leafground.com/

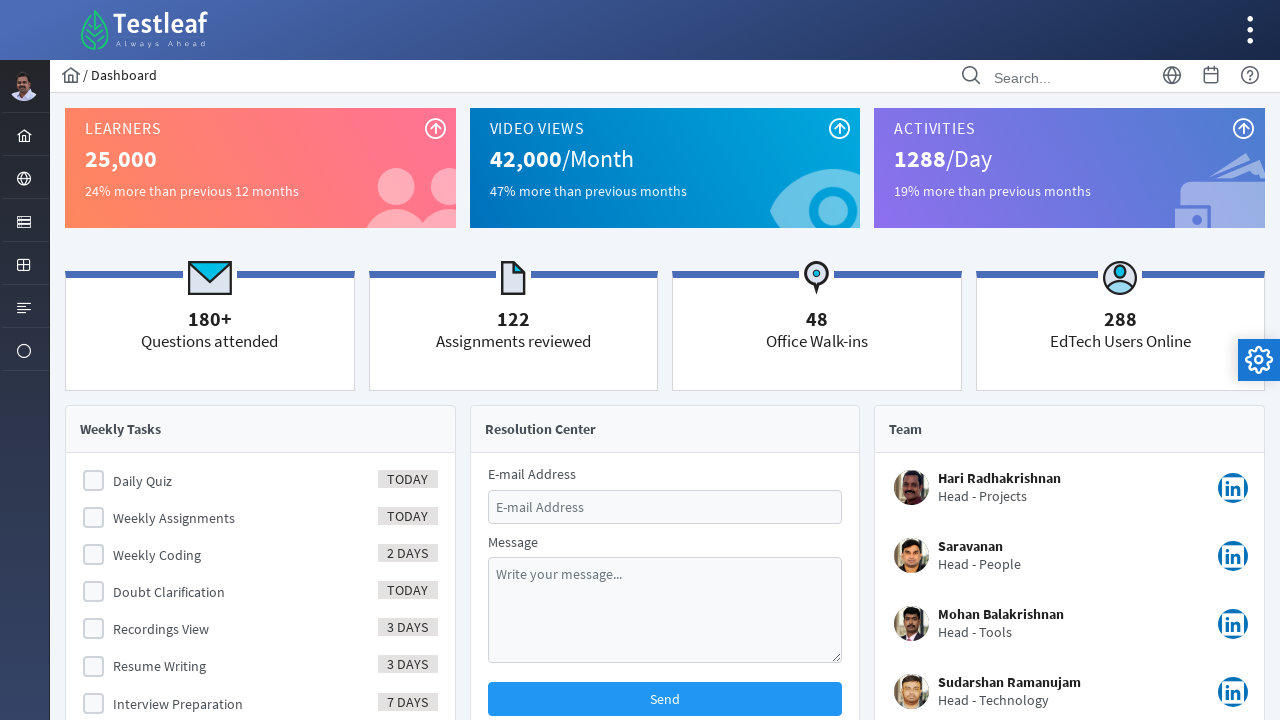

Clicked on the server/elements menu icon at (24, 222) on xpath=//i[@class='pi pi-server layout-menuitem-icon']
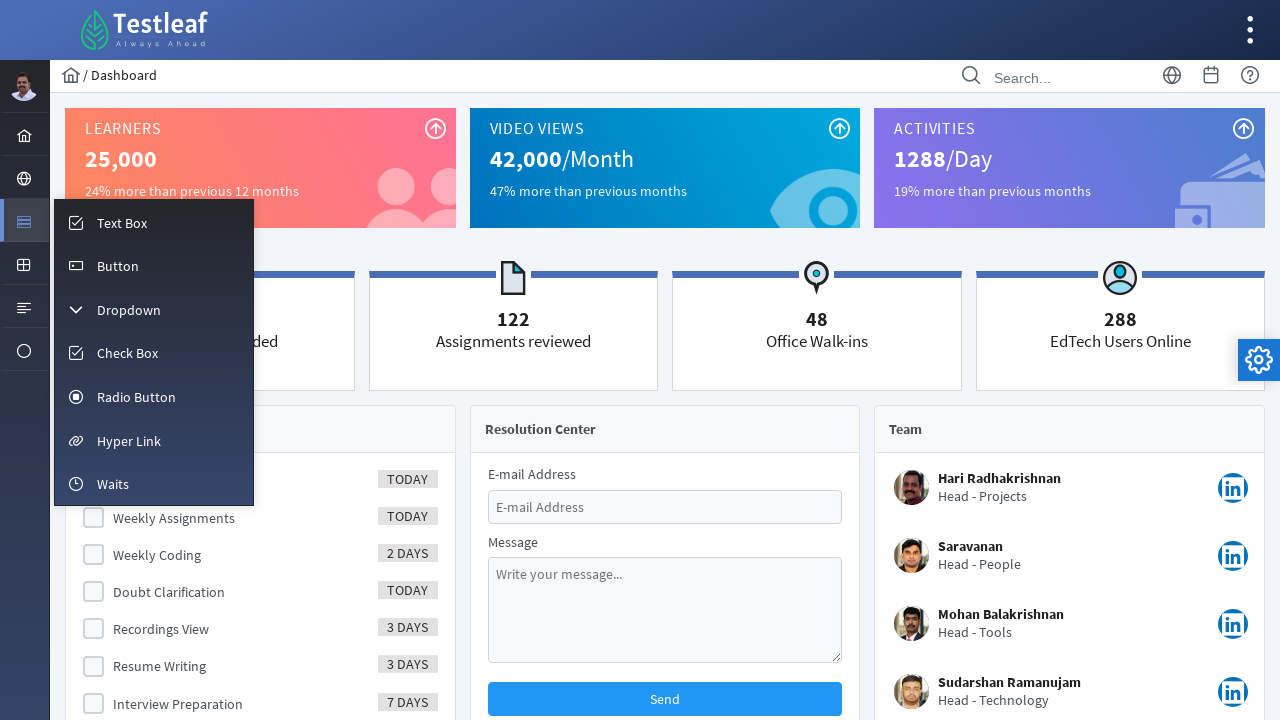

Clicked on the Waits option to navigate to waits section at (113, 484) on xpath=//span[text()='Waits']
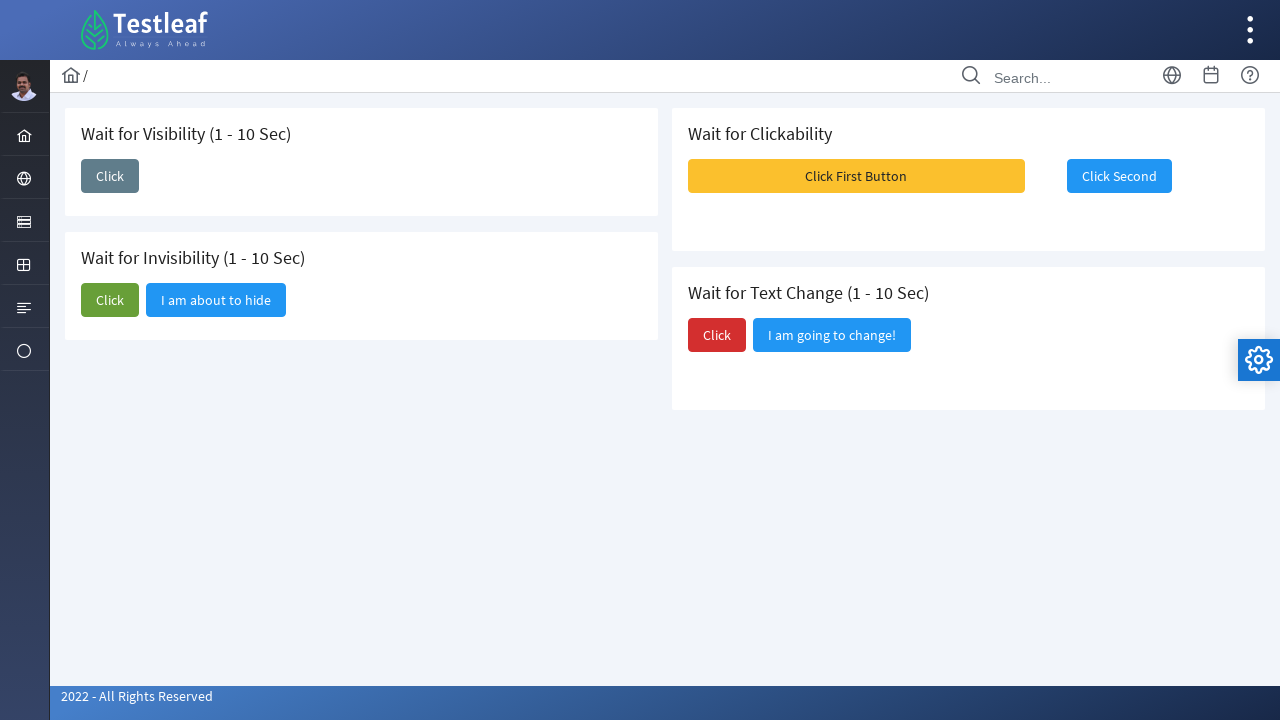

Waited 2 seconds for the waits page to load
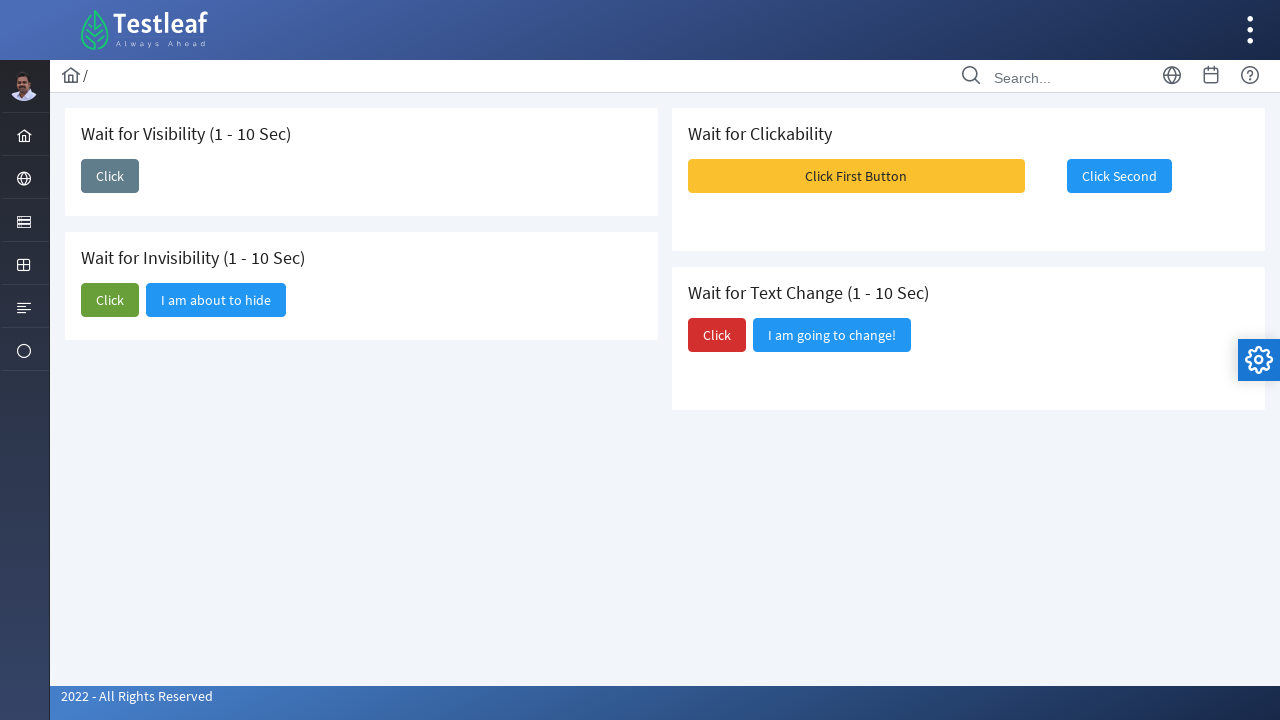

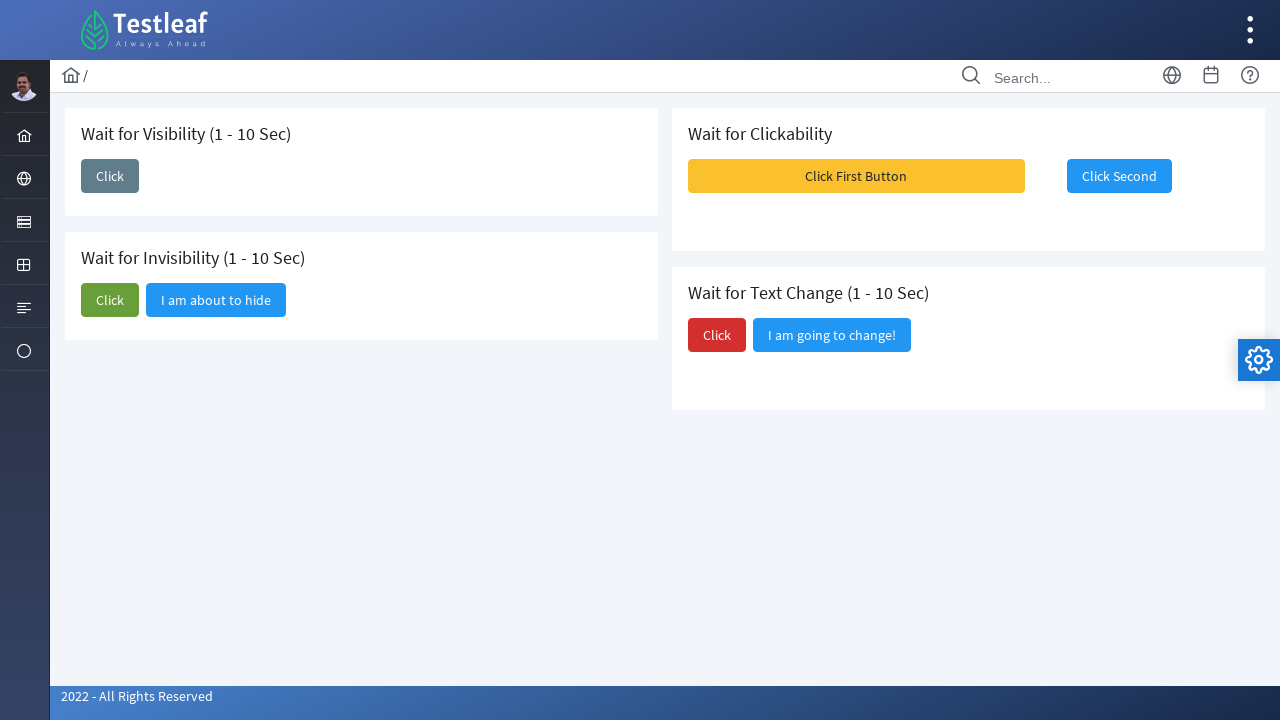